Tests basic page loading and scrolling functionality on the Morgan Stanley homepage by scrolling down 1000 pixels.

Starting URL: https://www.morganstanley.com/

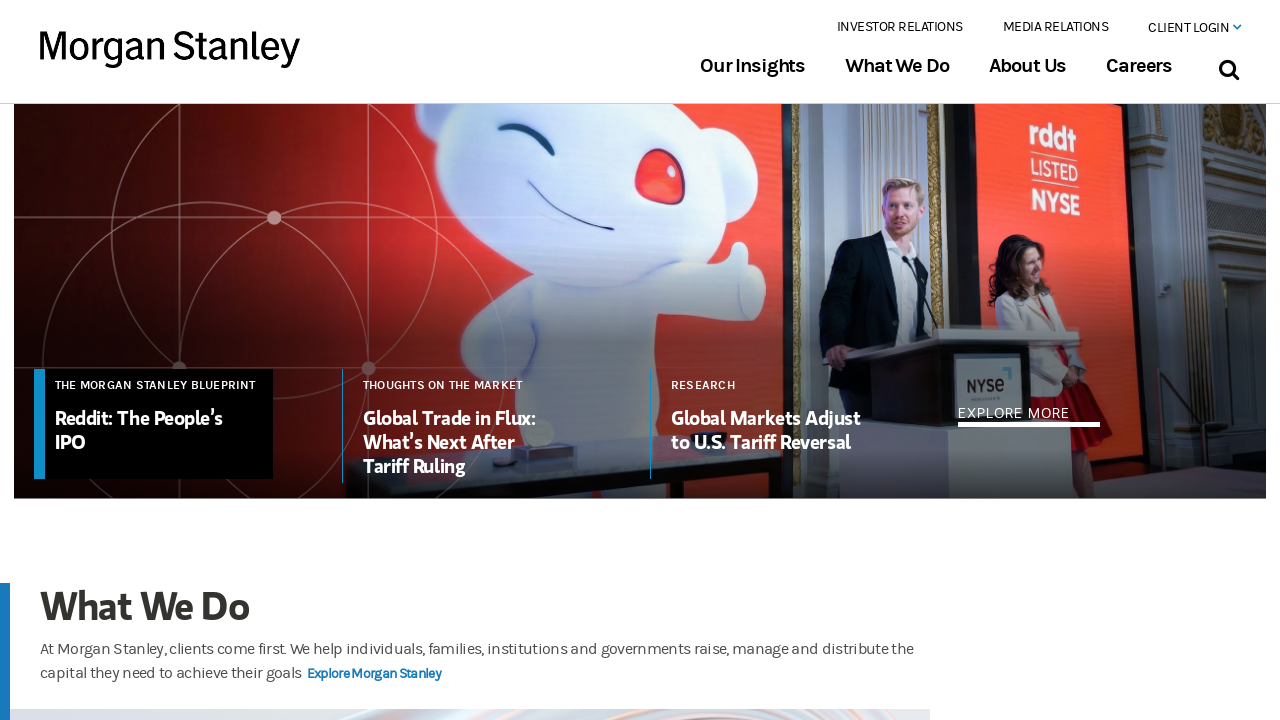

Morgan Stanley homepage loaded (DOM content ready)
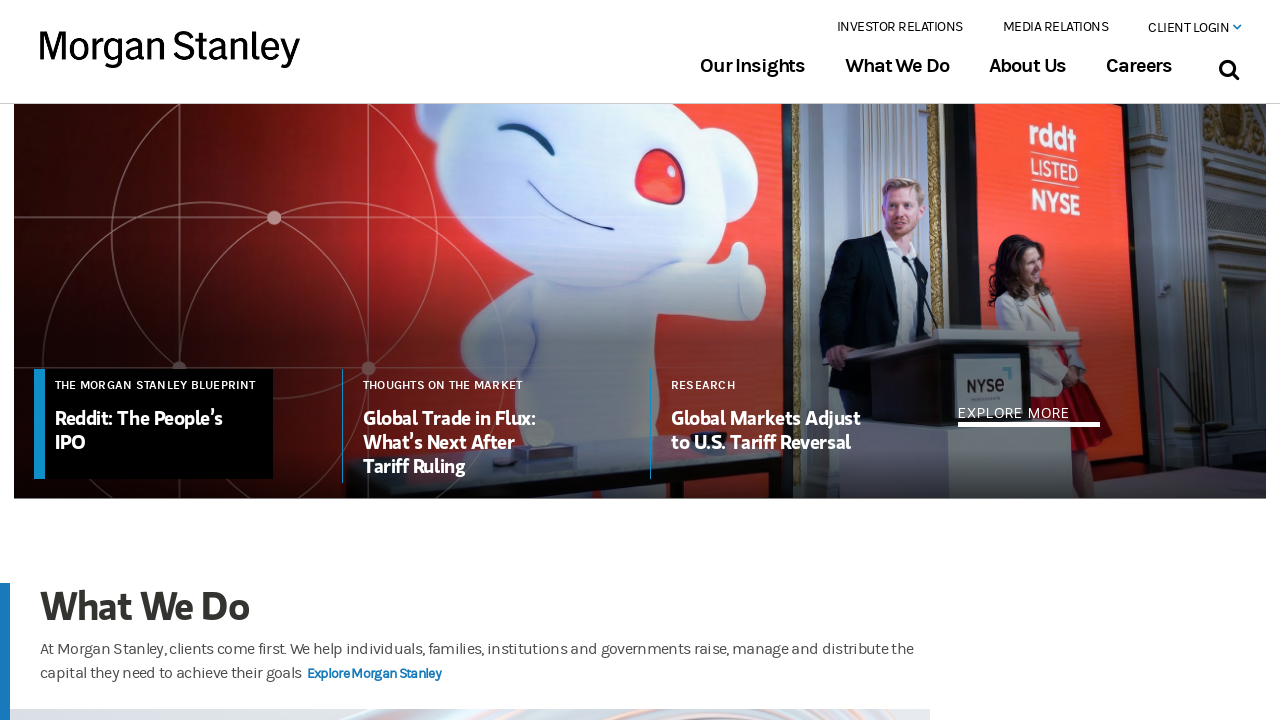

Scrolled down 1000 pixels on the page
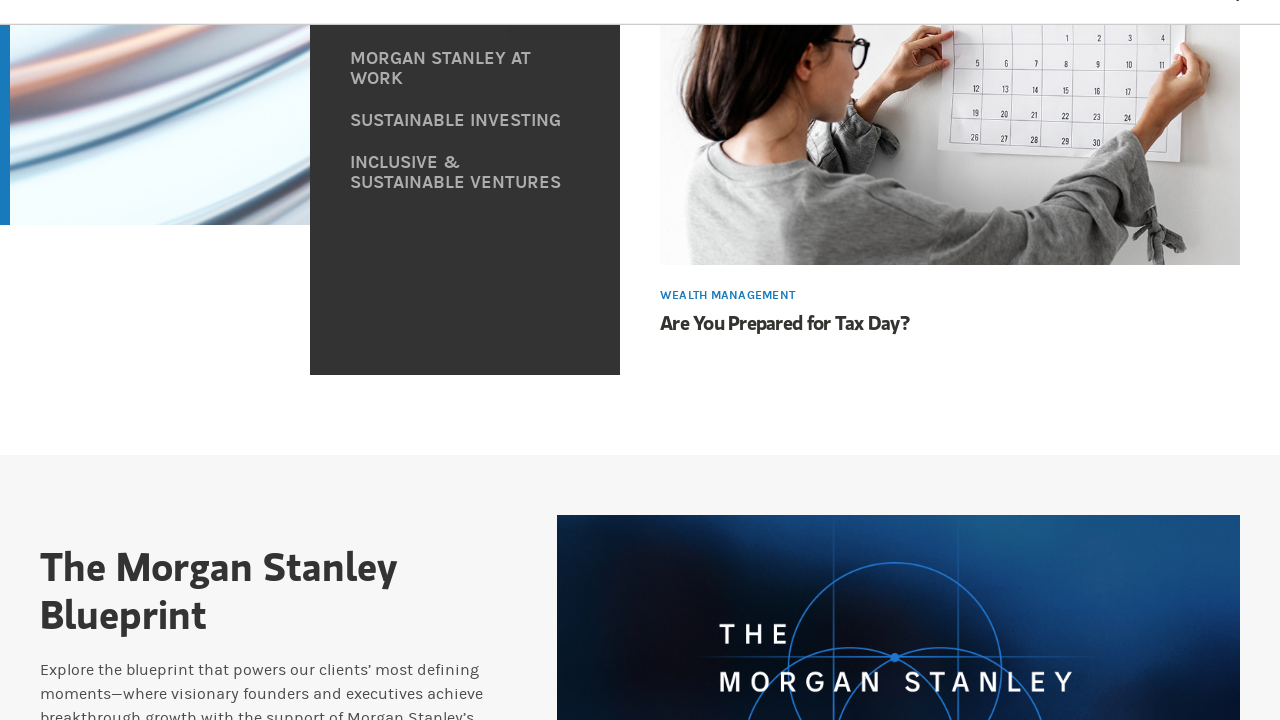

Waited 2 seconds to observe scroll effect
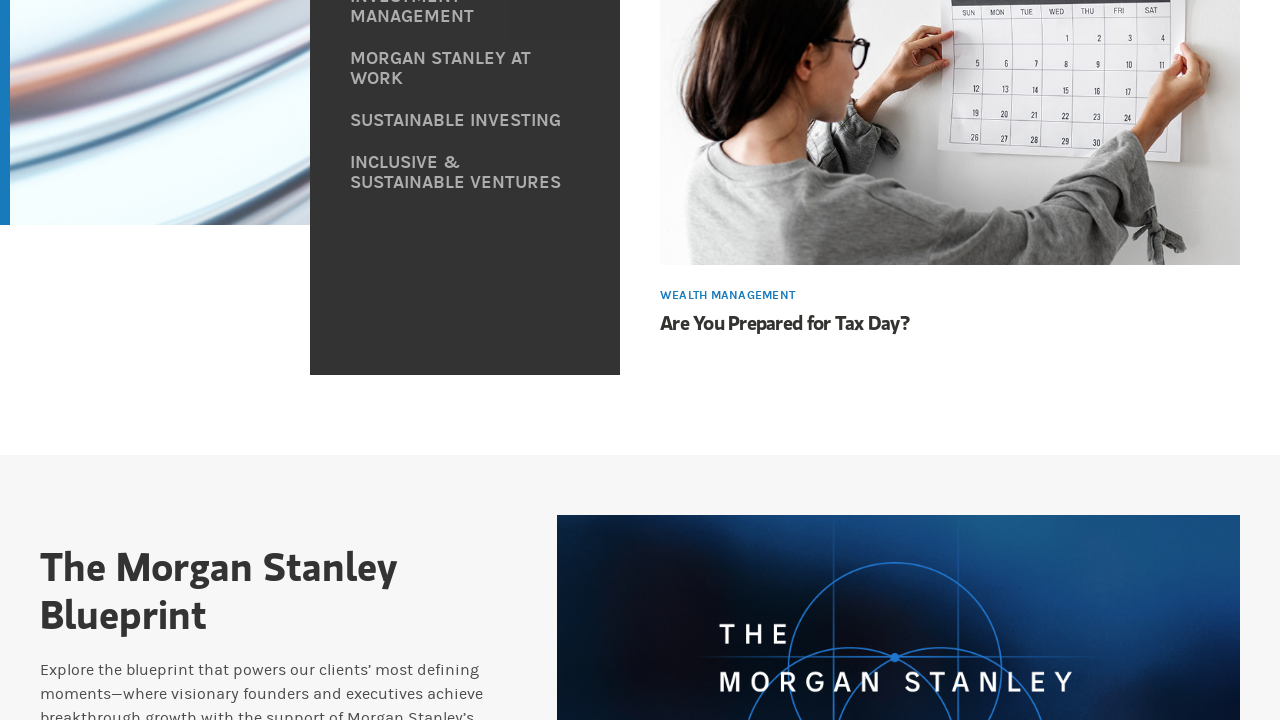

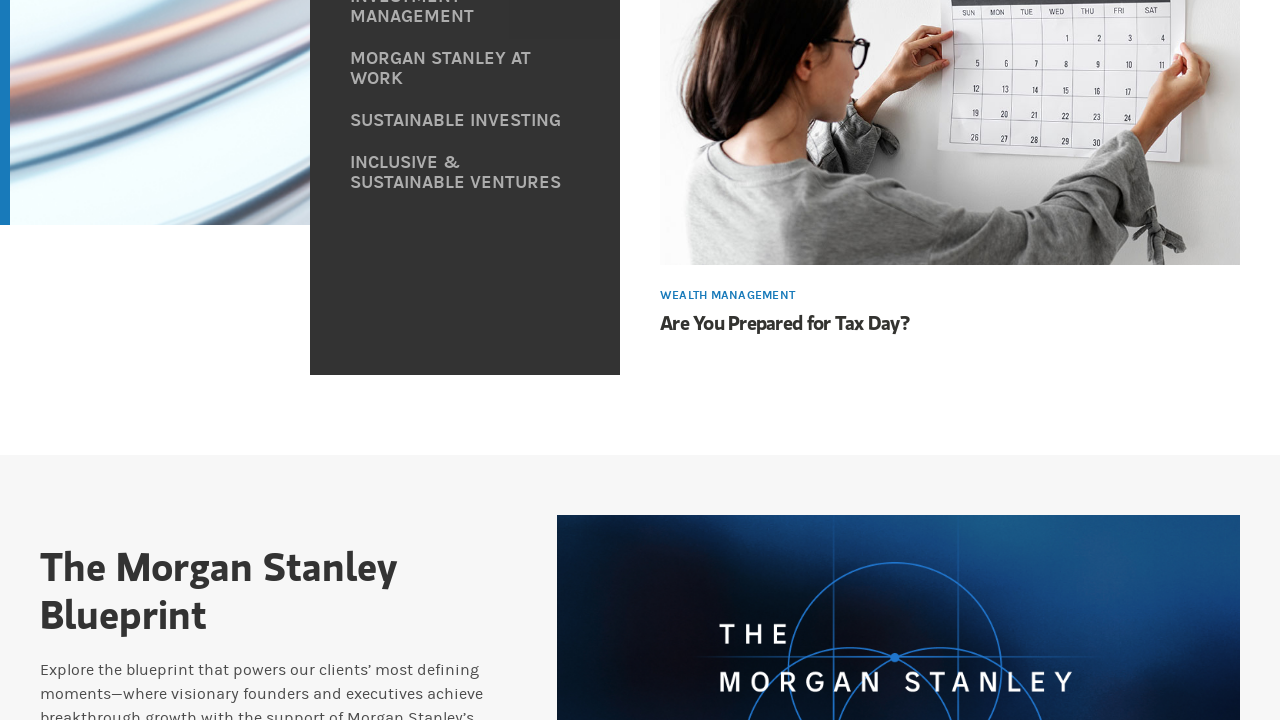